Navigates to OrangeHRM trial page and selects "India" from the country dropdown menu

Starting URL: https://www.orangehrm.com/orangehrm-30-day-trial/

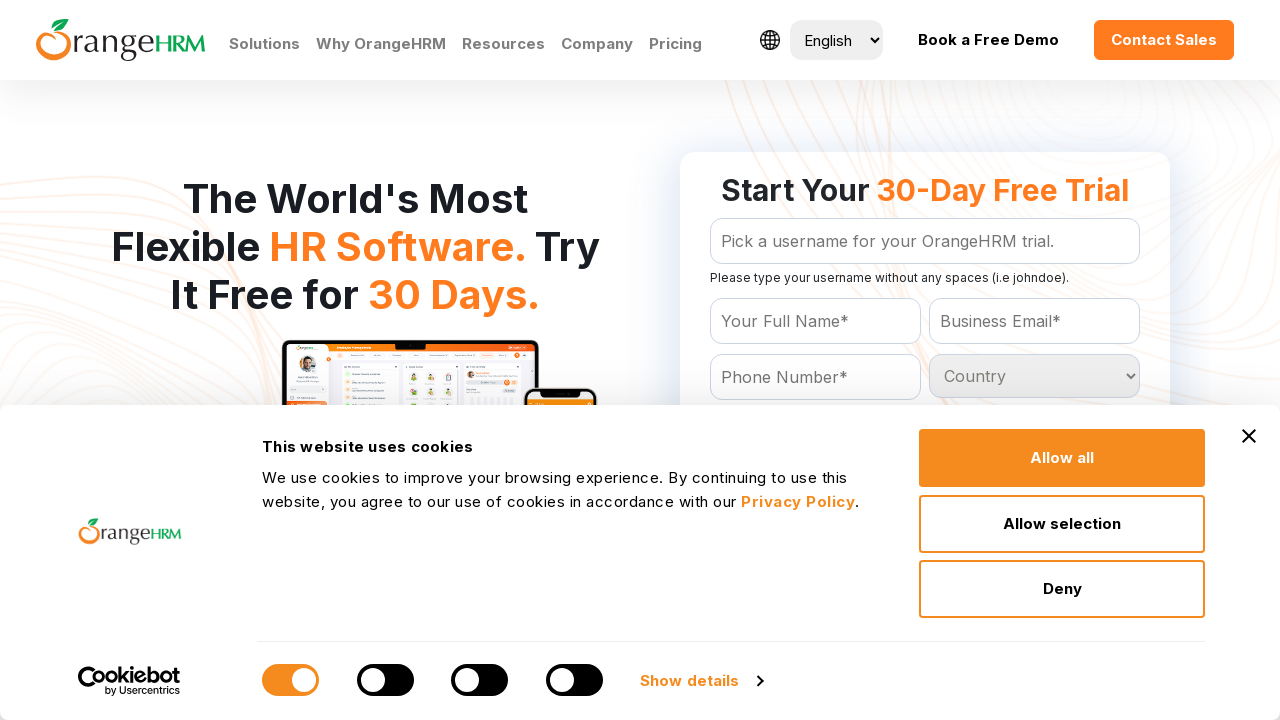

Navigated to OrangeHRM 30-day trial page
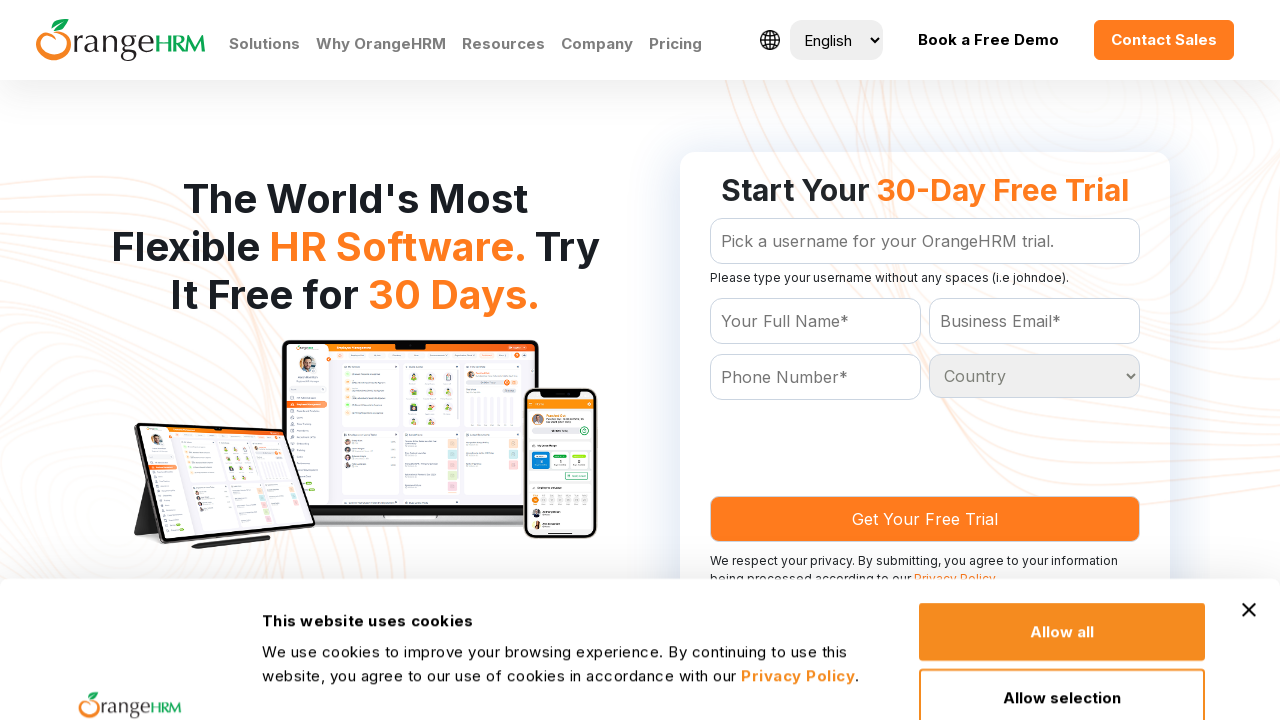

Selected 'India' from the Country dropdown menu on select[name='Country']
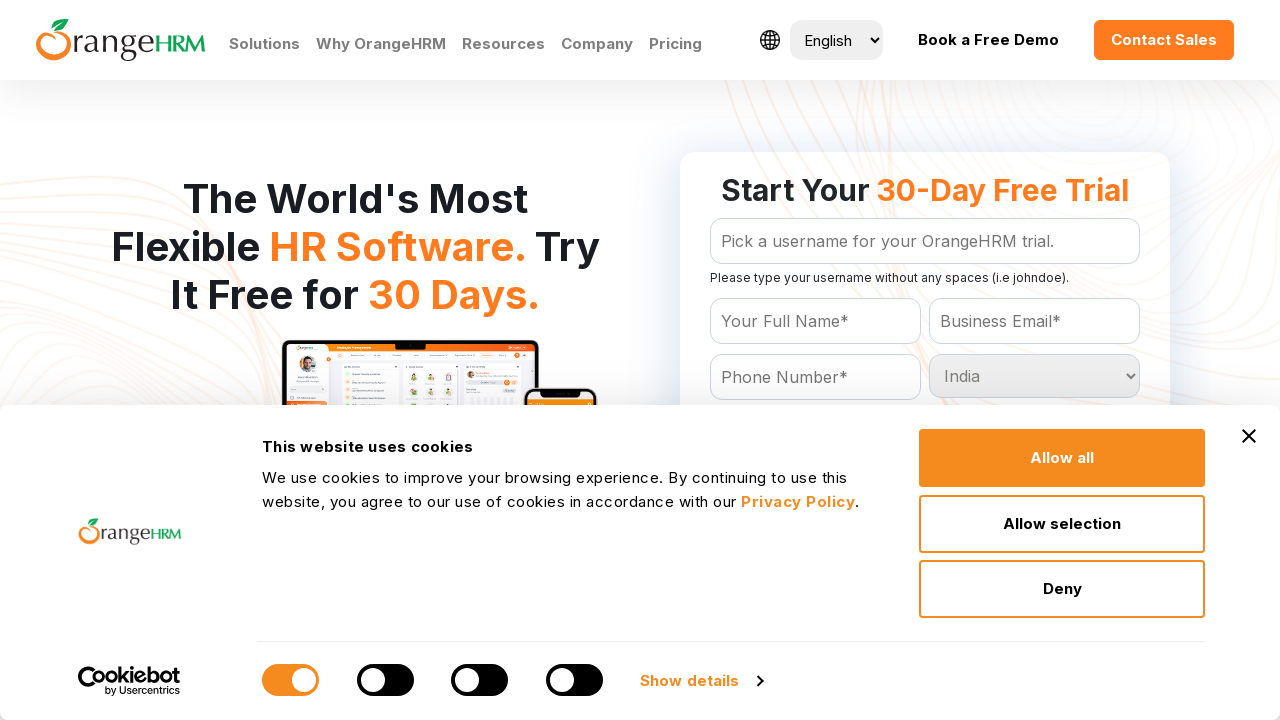

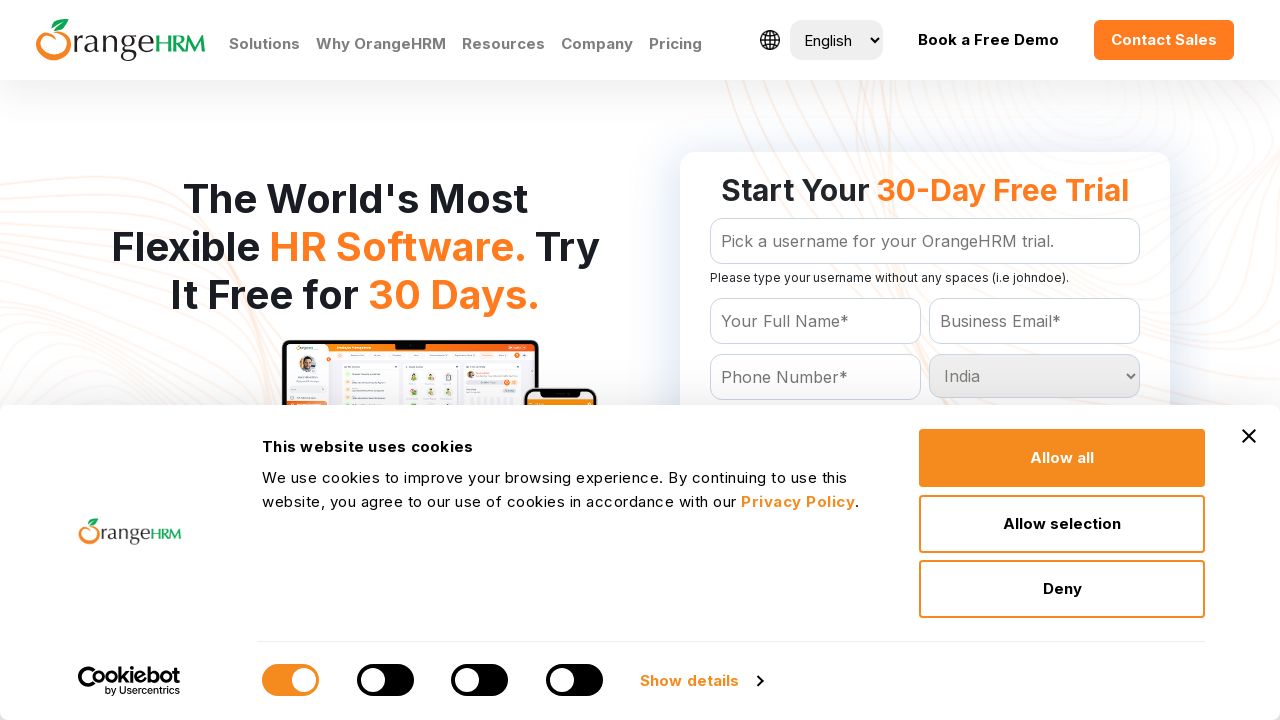